Tests the search functionality on AJIO e-commerce site by searching for watches and clicking on a specific product from the search results

Starting URL: https://www.ajio.com/

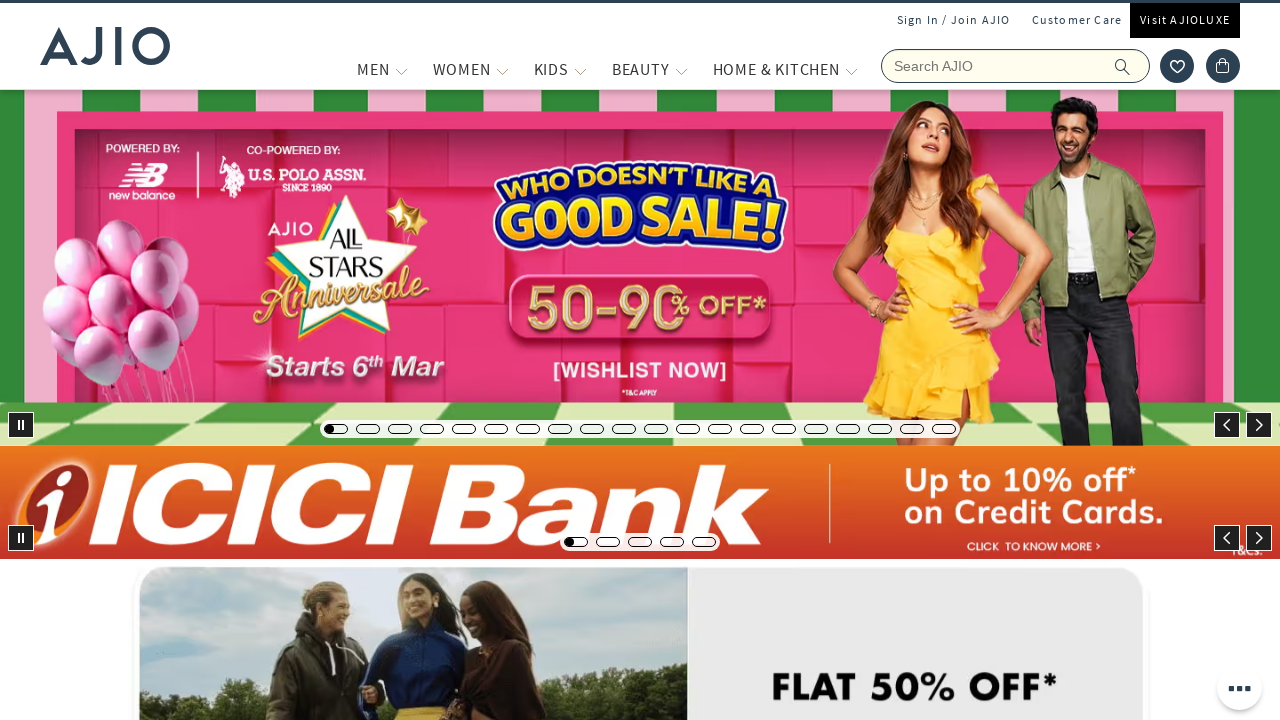

Entered 'Watches' in the search field on input[name='searchVal']
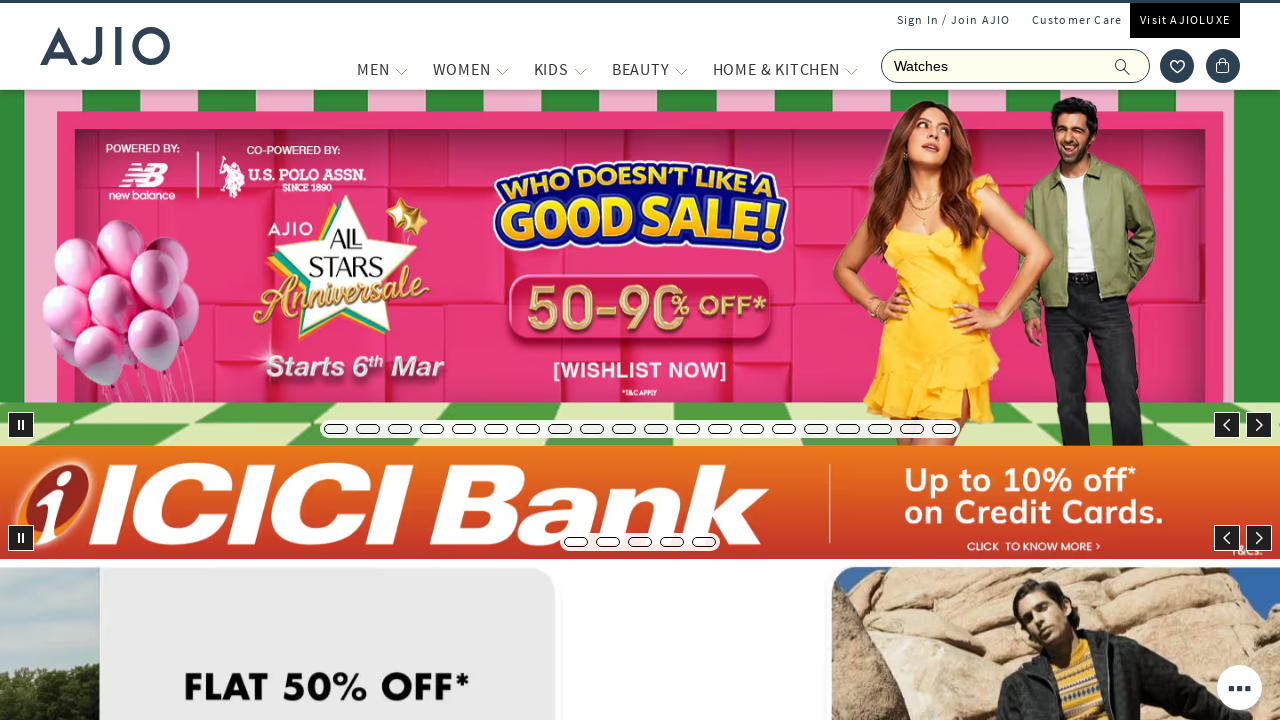

Clicked the search icon to initiate search at (1123, 66) on .ic-search
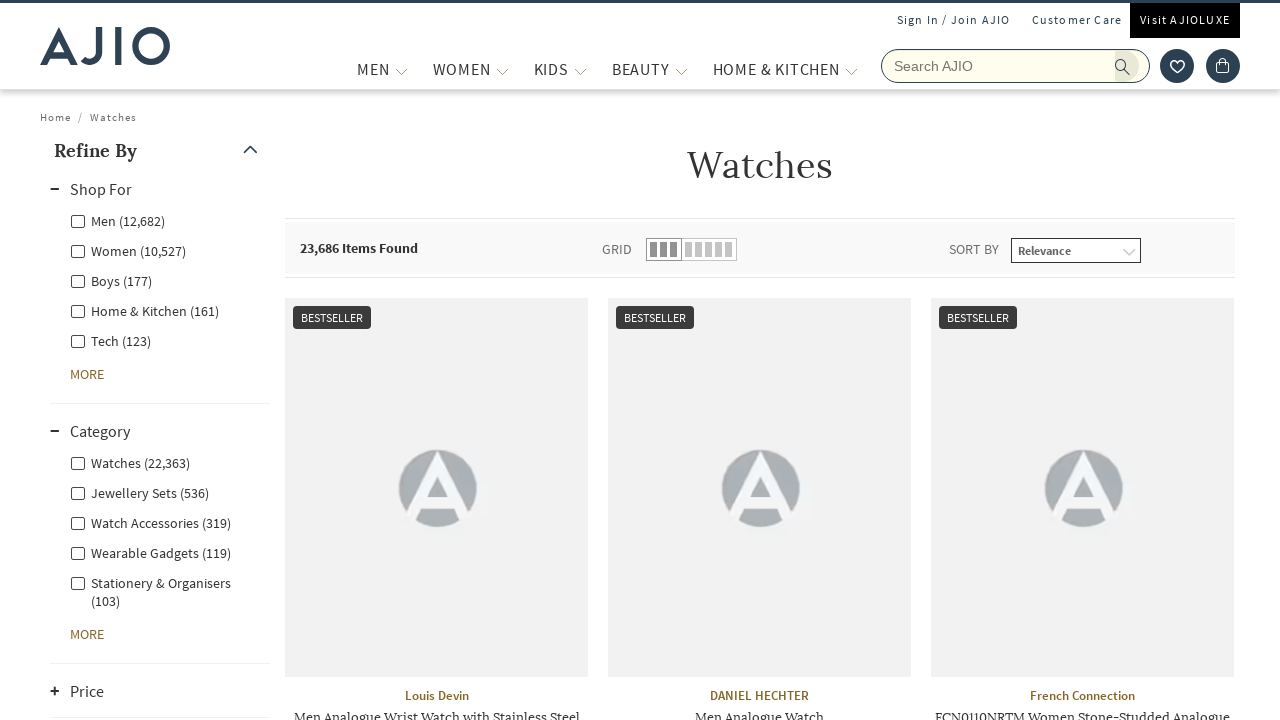

Search results loaded with watch products
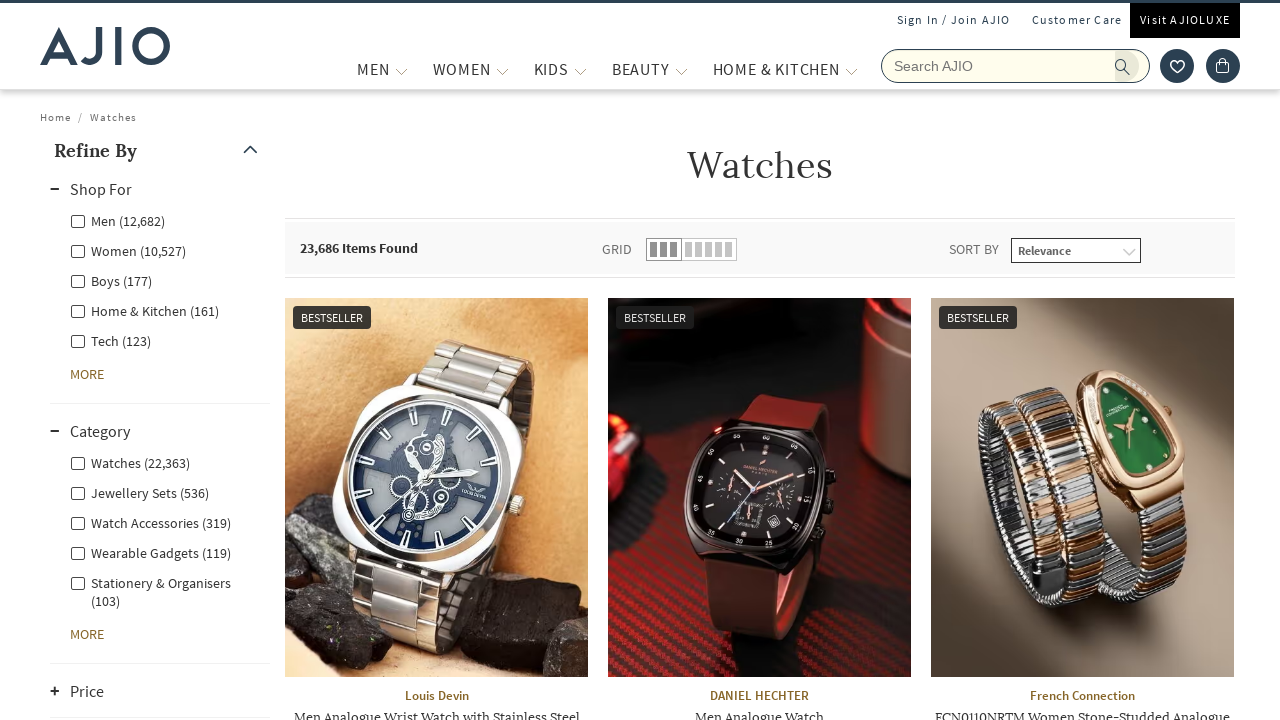

Clicked on a watch product from the search results at (436, 487) on img[alt*='Watch']
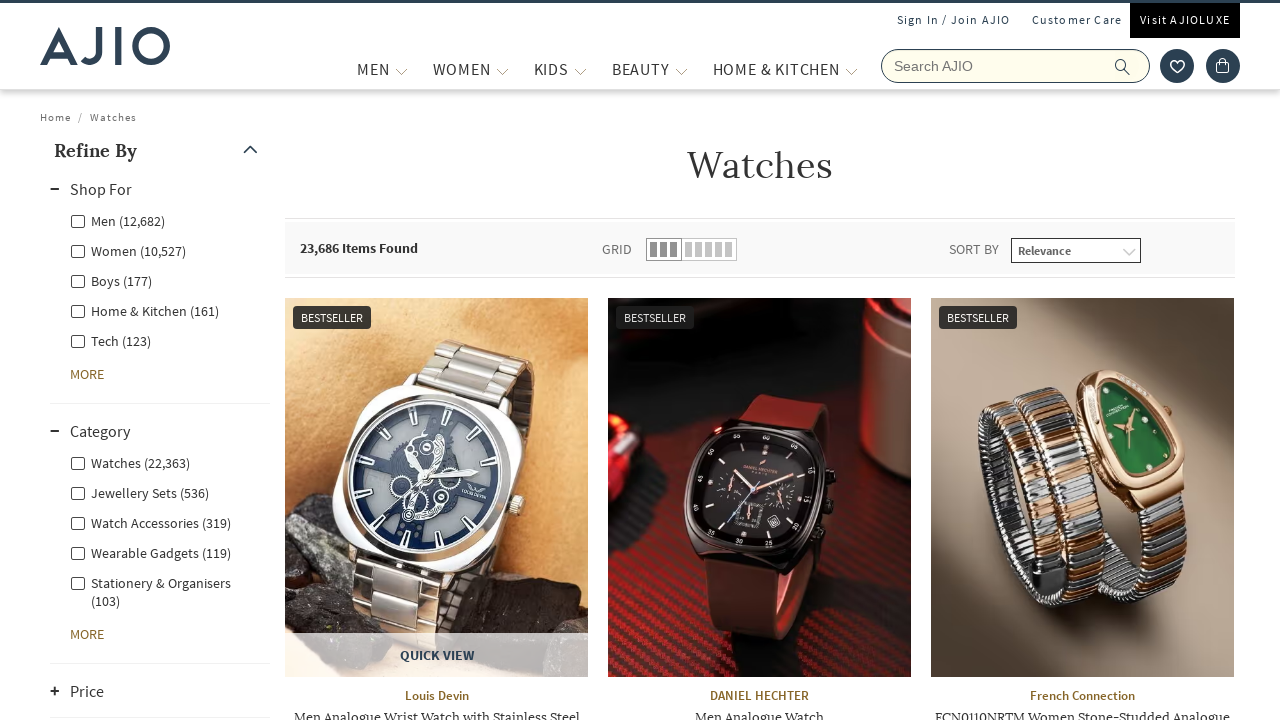

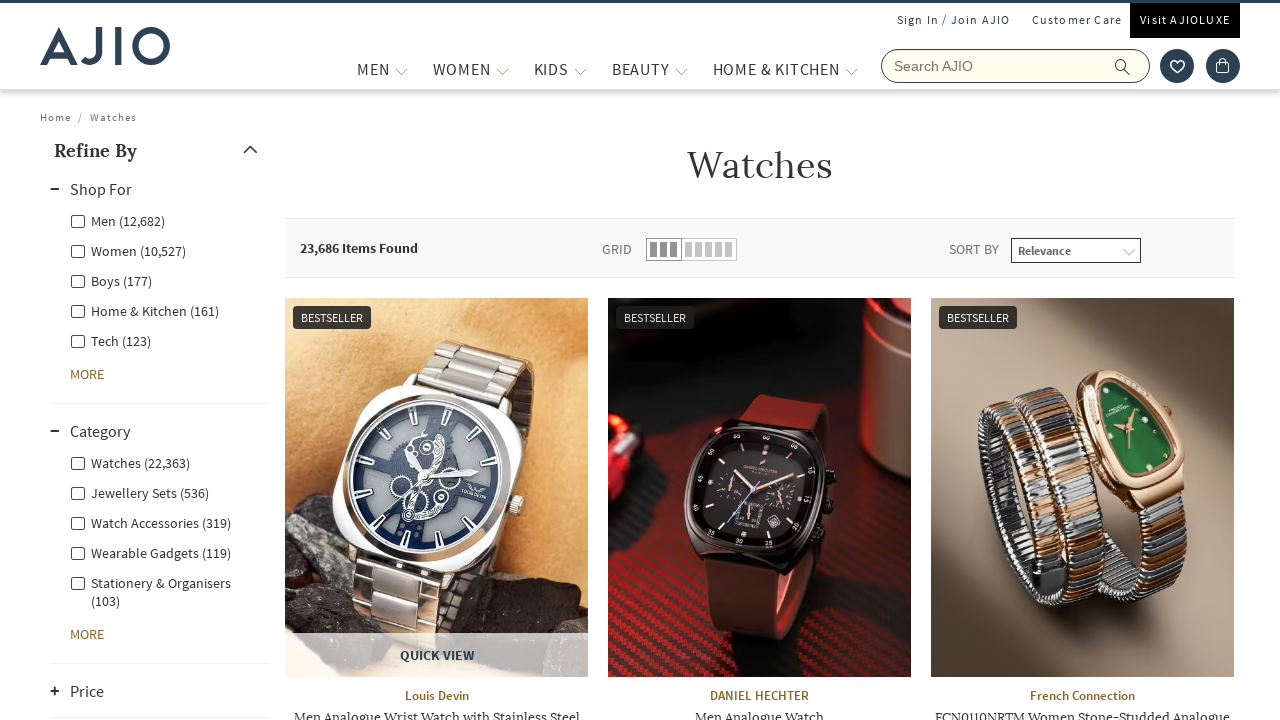